Tests calculator addition functionality by entering two numbers and verifying the sum result

Starting URL: https://testpages.herokuapp.com/styled/calculator

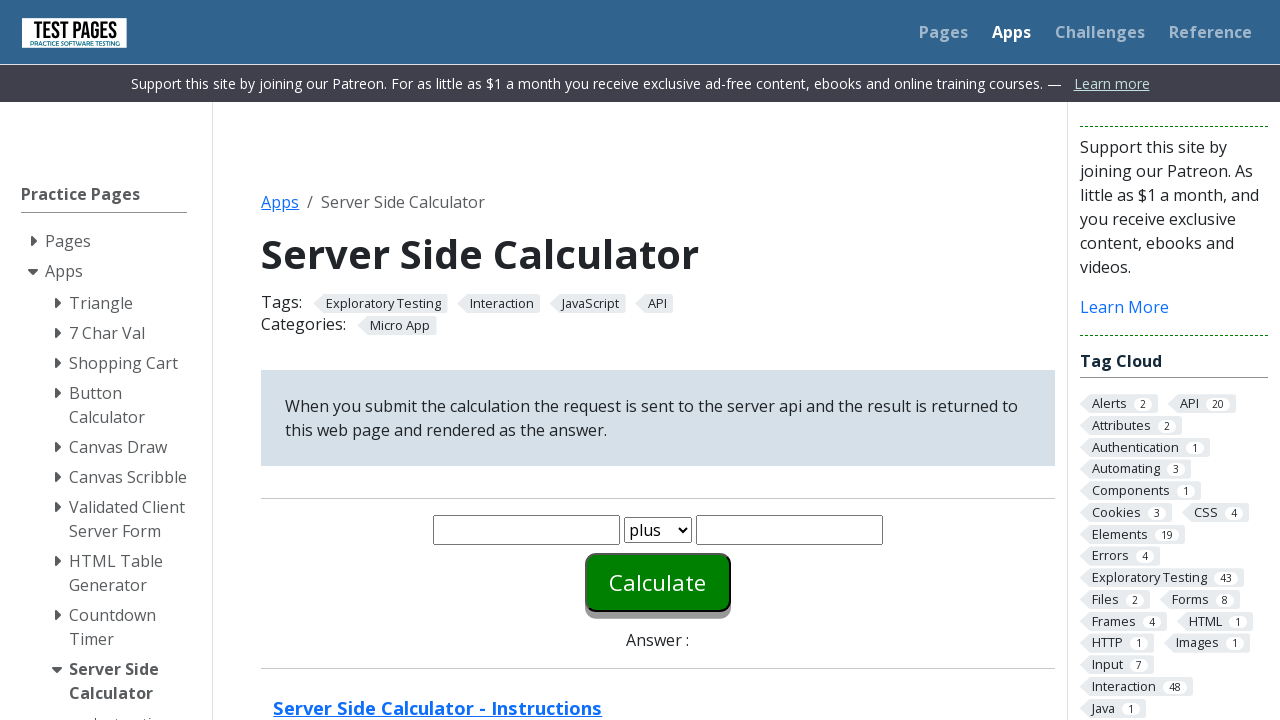

Entered first number '30' into number1 field on #number1
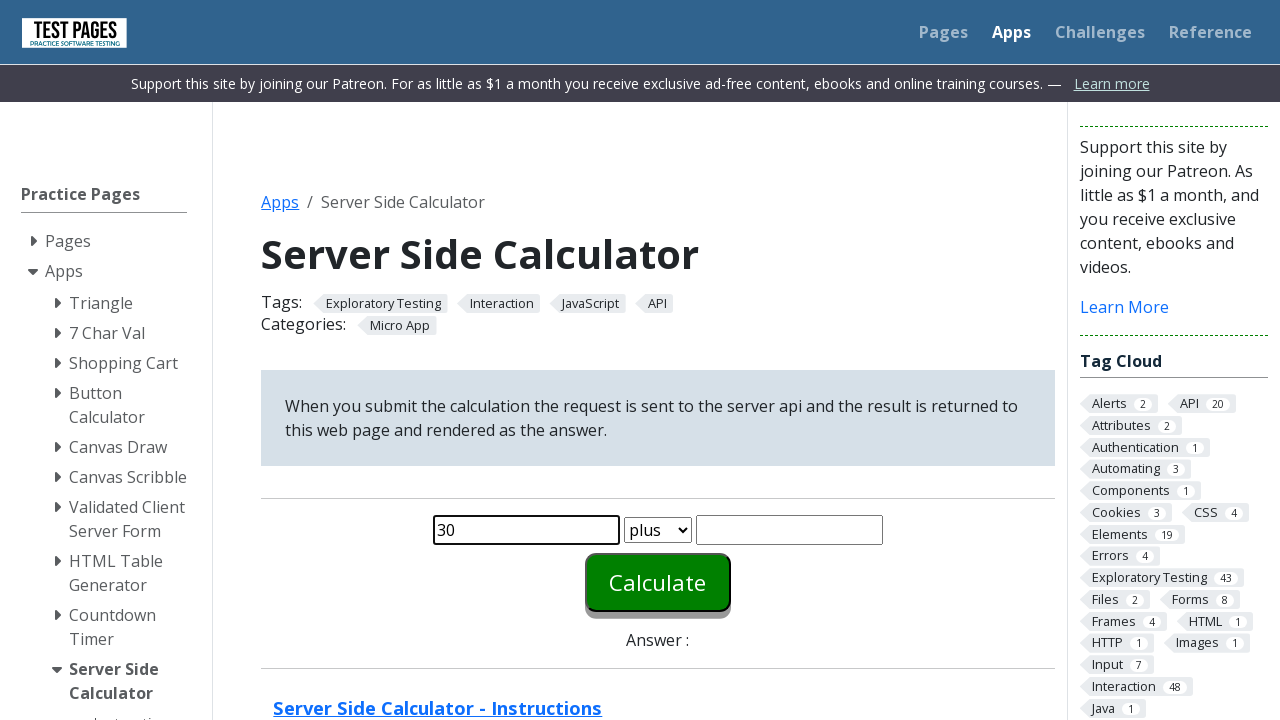

Entered second number '15' into number2 field on #number2
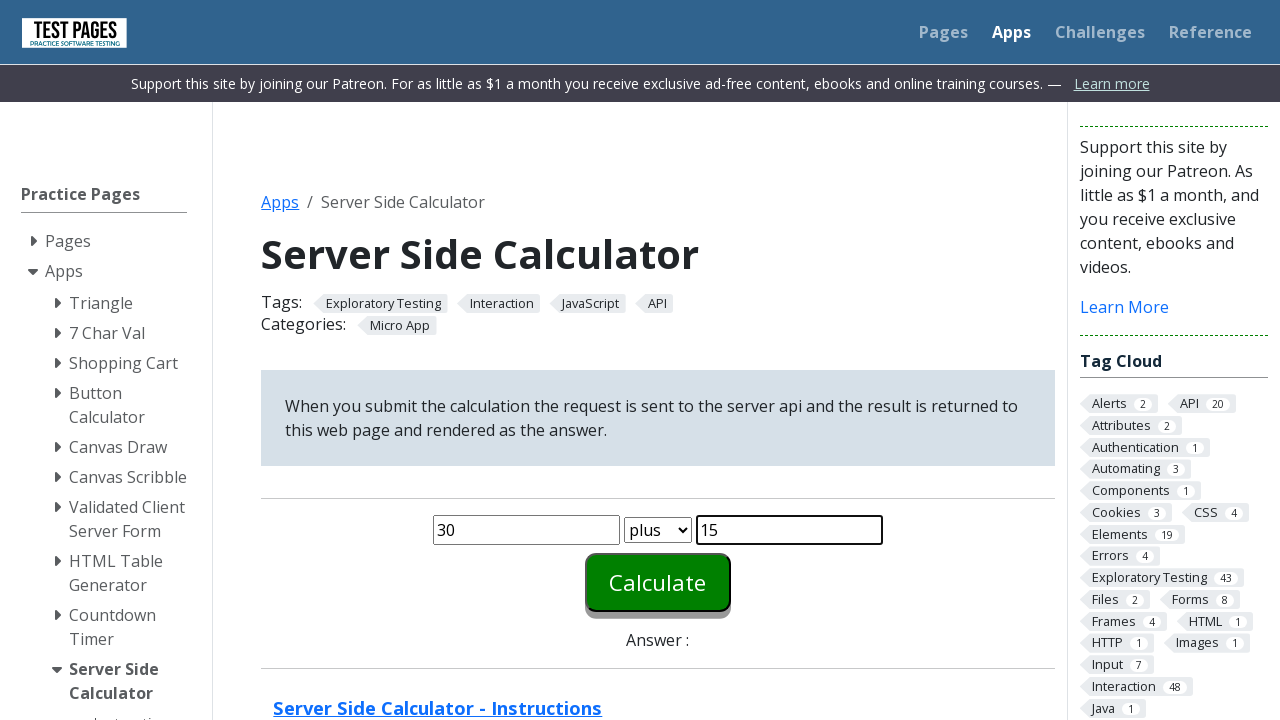

Clicked calculate button to perform addition at (658, 582) on #calculate
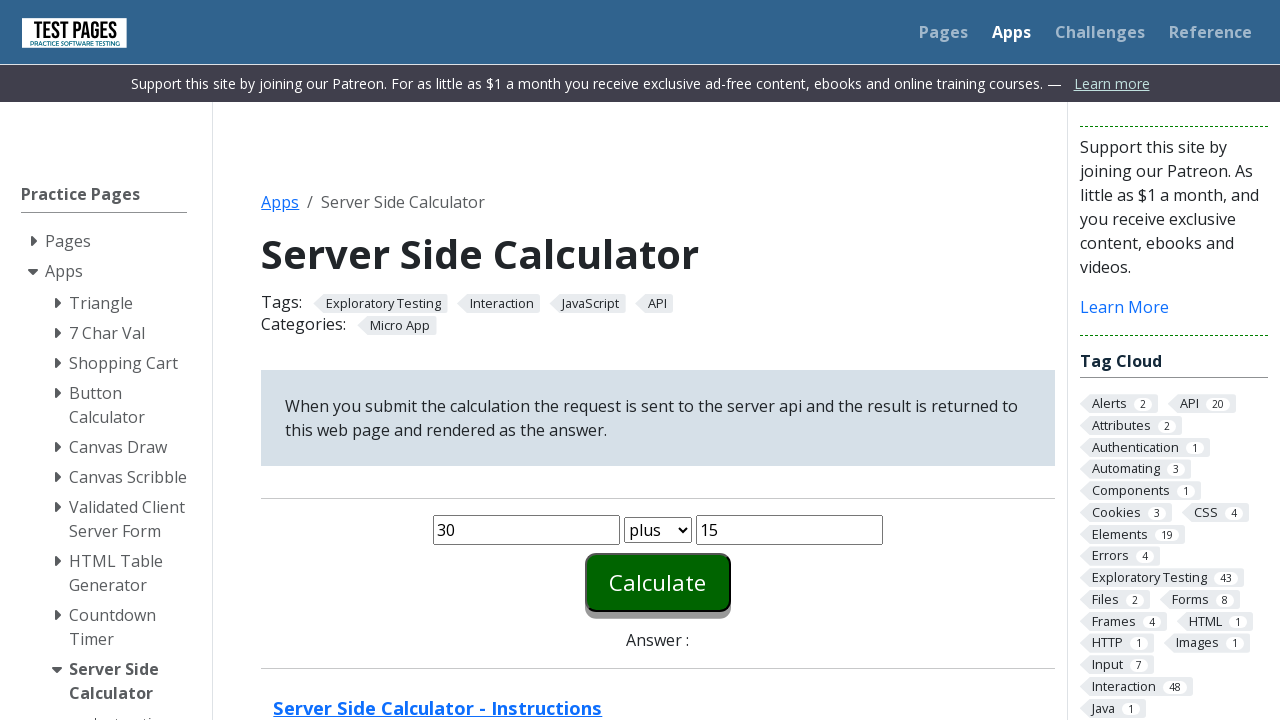

Answer element appeared on the page
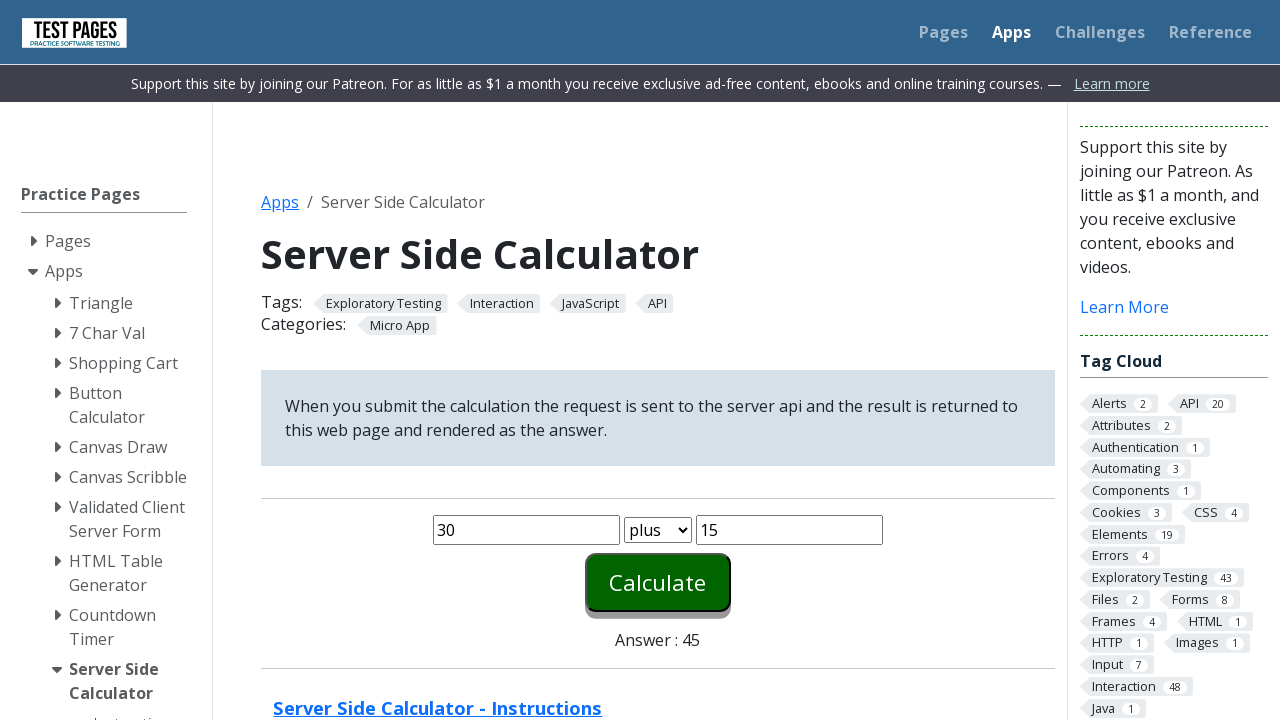

Retrieved answer text: 45
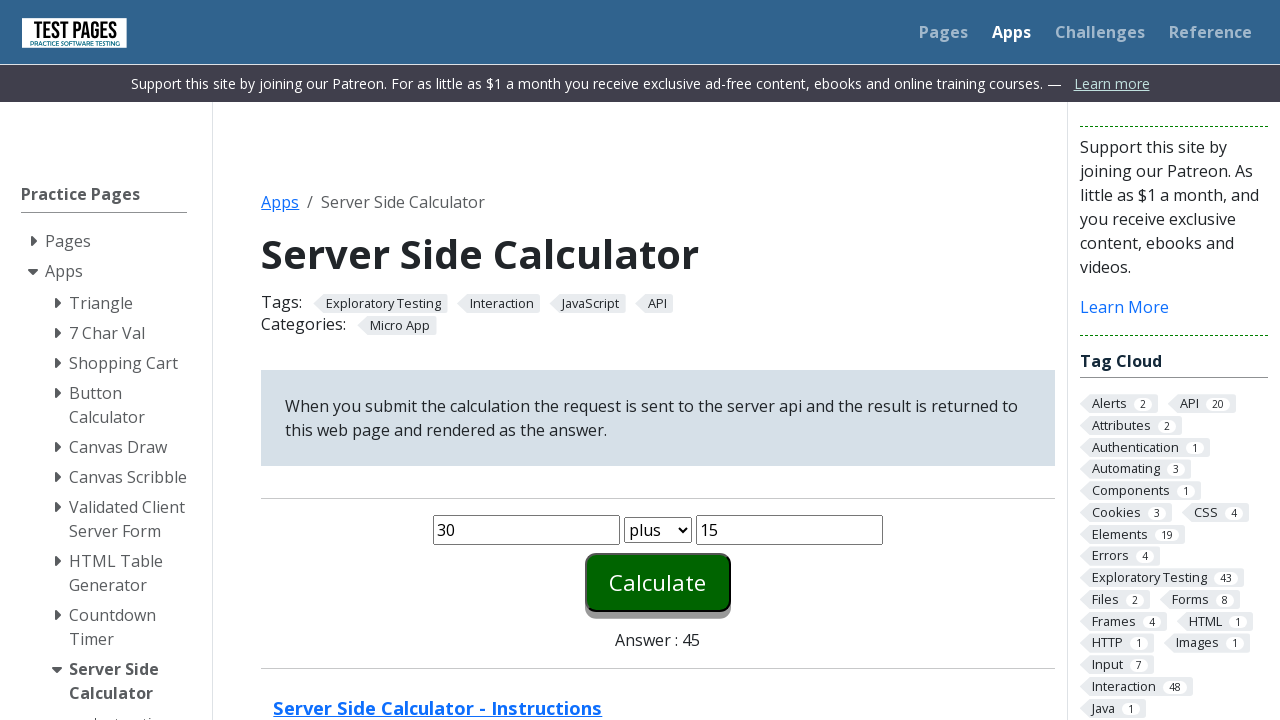

Verified that 30 + 15 equals 45 (addition test passed)
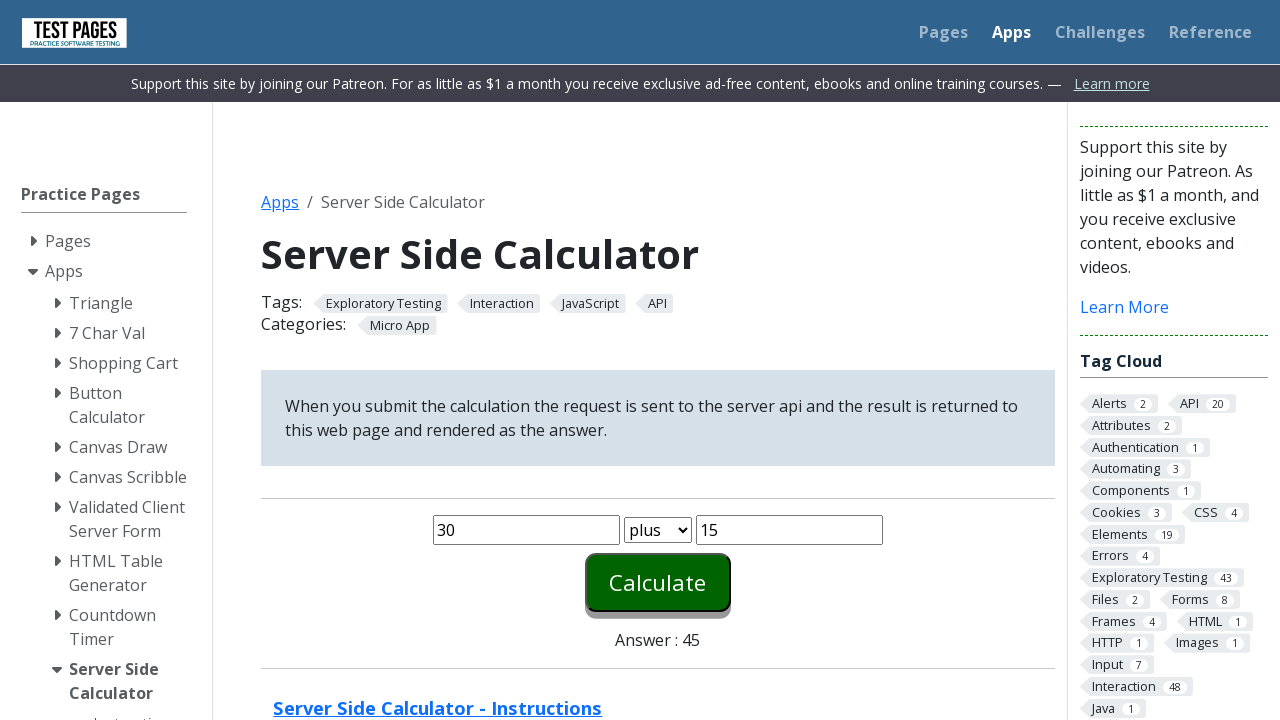

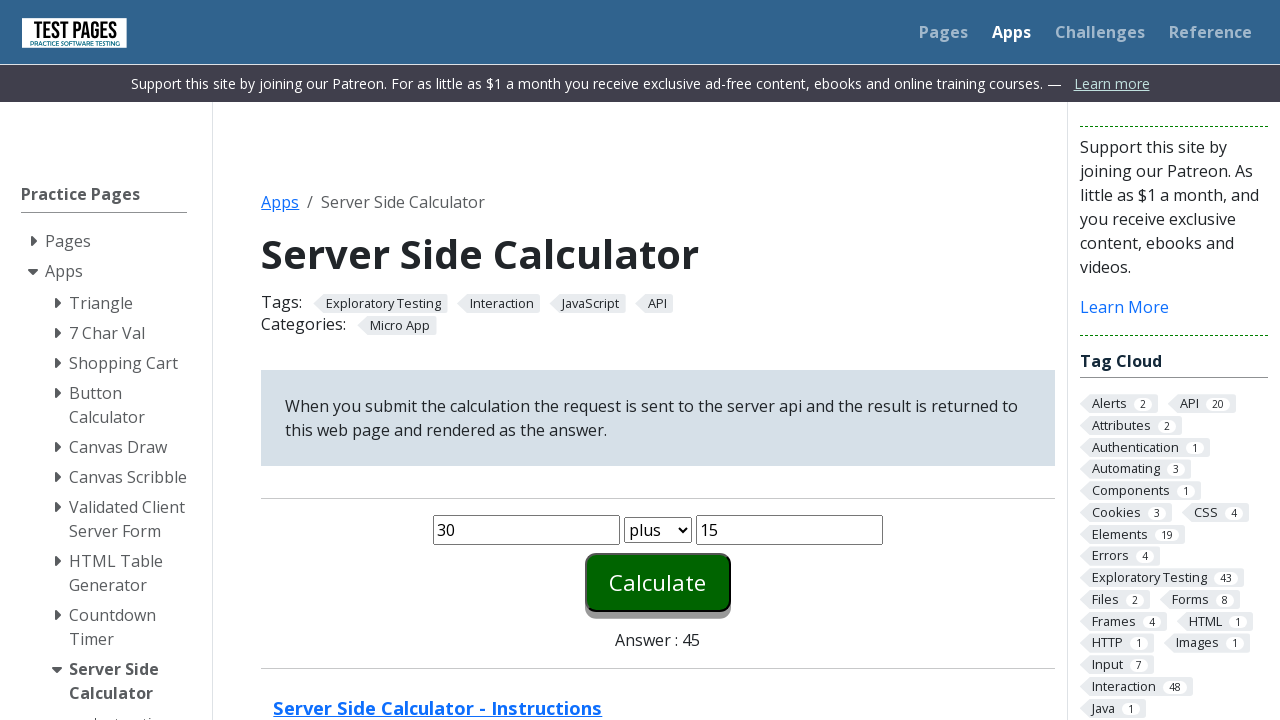